Navigates to SpiceJet website and waits for the page to load completely

Starting URL: https://www.spicejet.com/

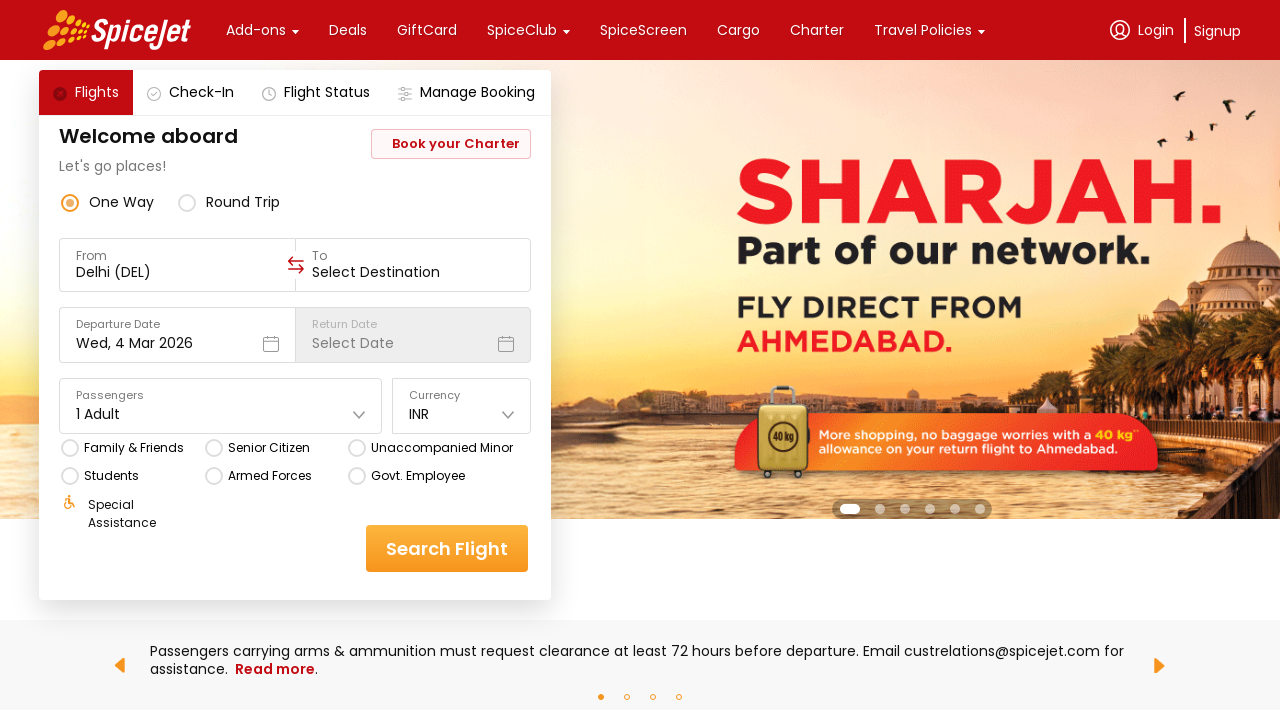

Navigated to SpiceJet website at https://www.spicejet.com/
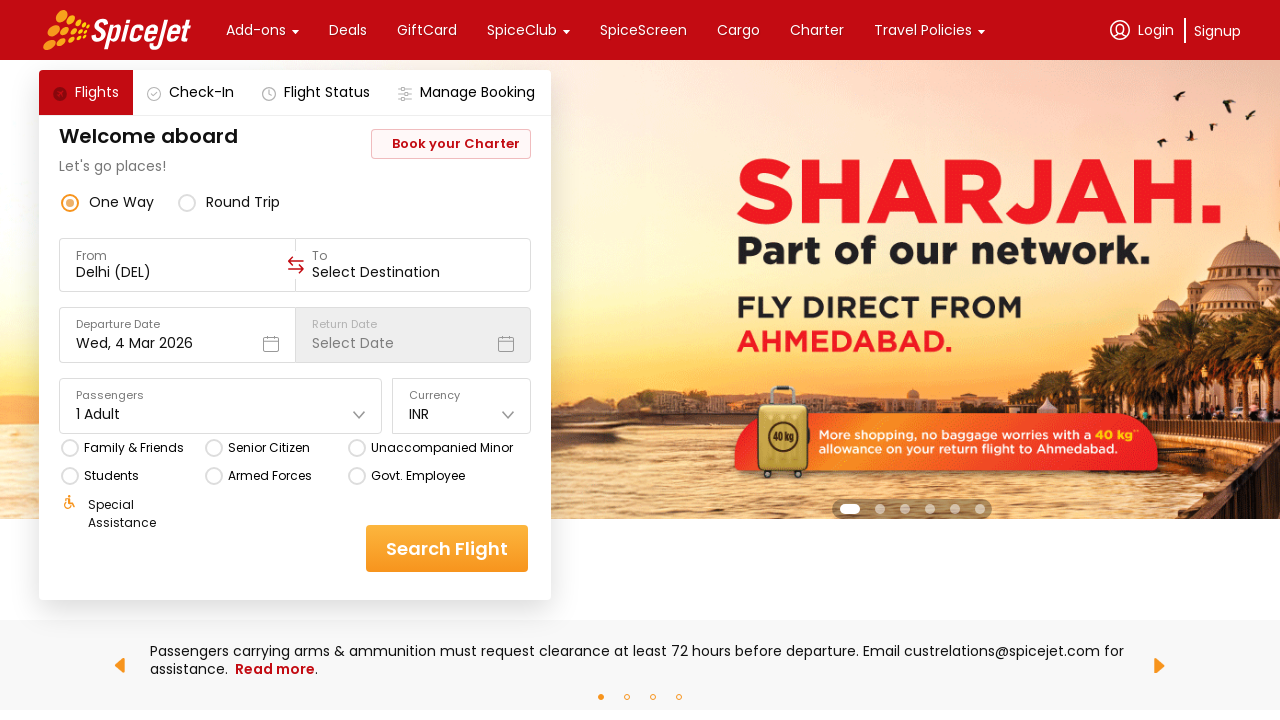

Page fully loaded with networkidle state
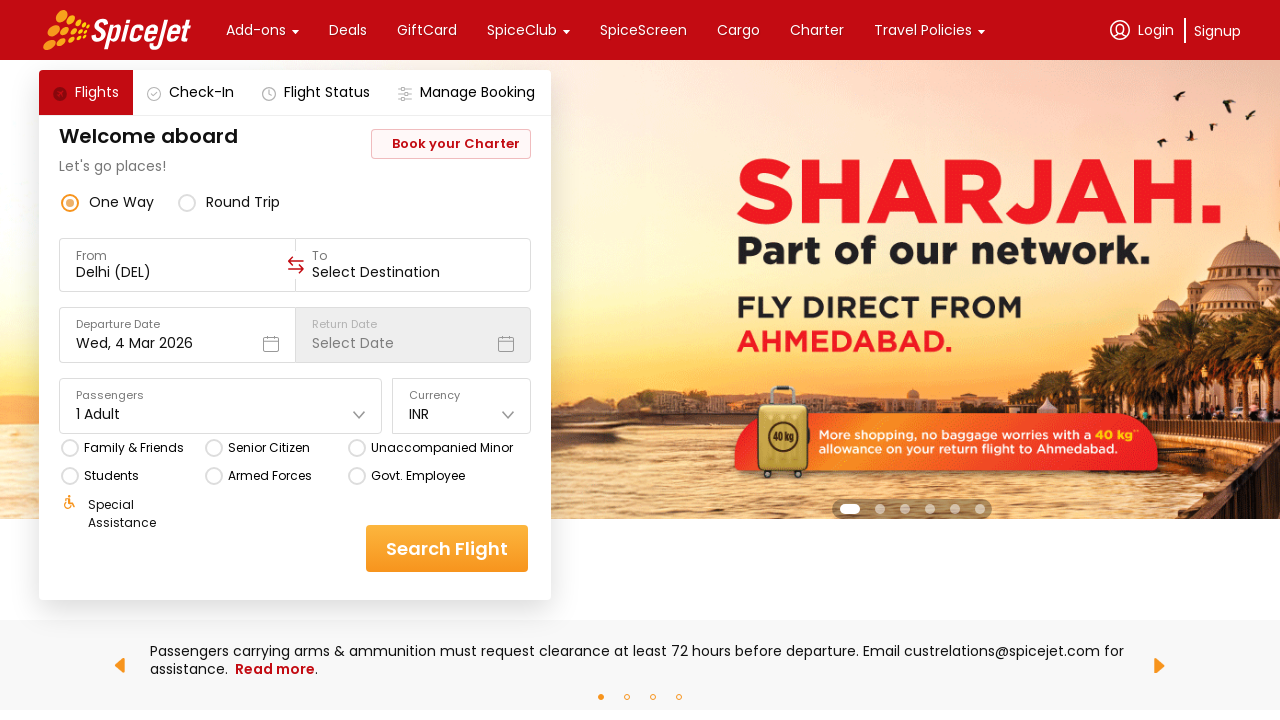

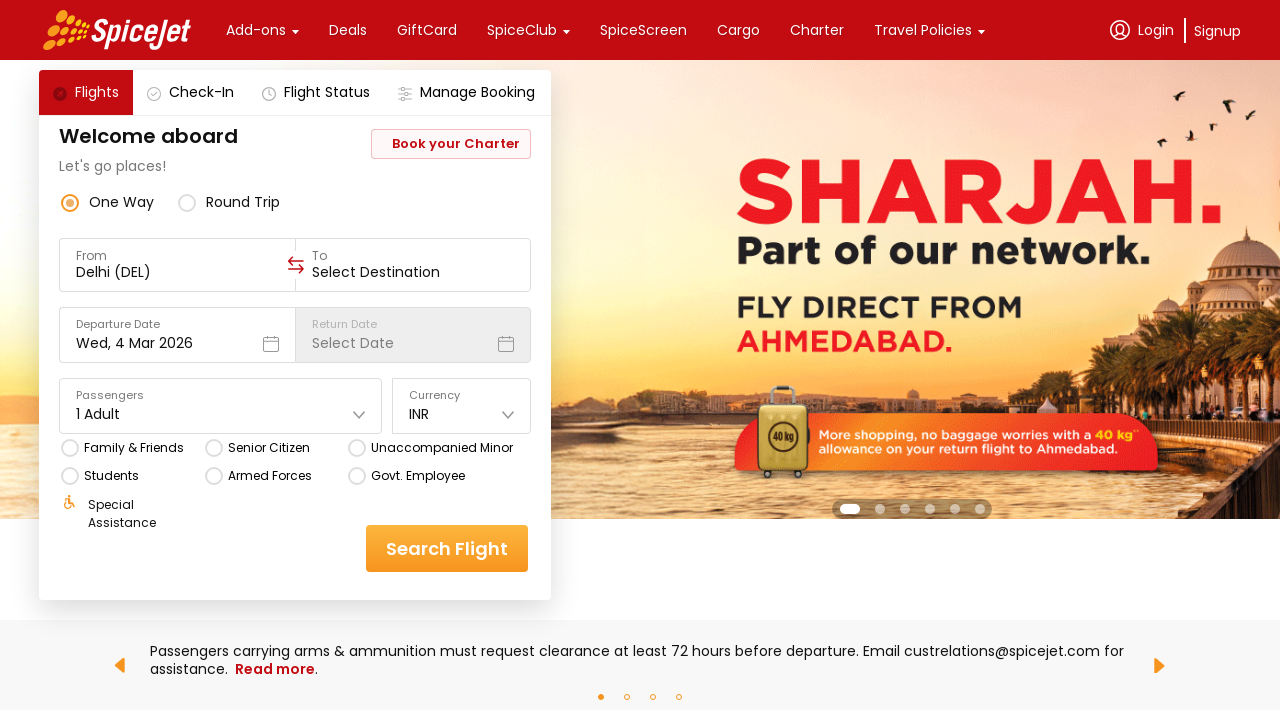